Navigates to El País Opinion section and verifies that article elements are present and visible on the page, scrolling through the top 5 articles to ensure they load properly.

Starting URL: https://elpais.com/opinion/

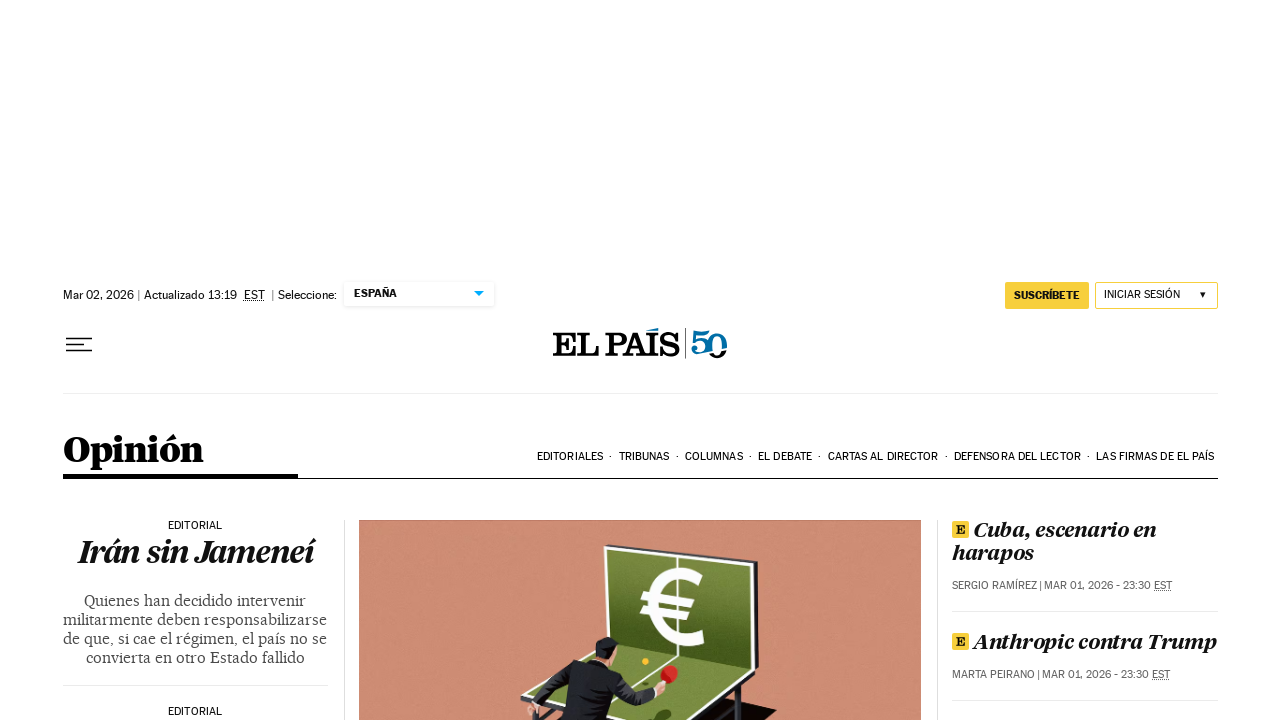

Waited for article elements to load on El País Opinion section
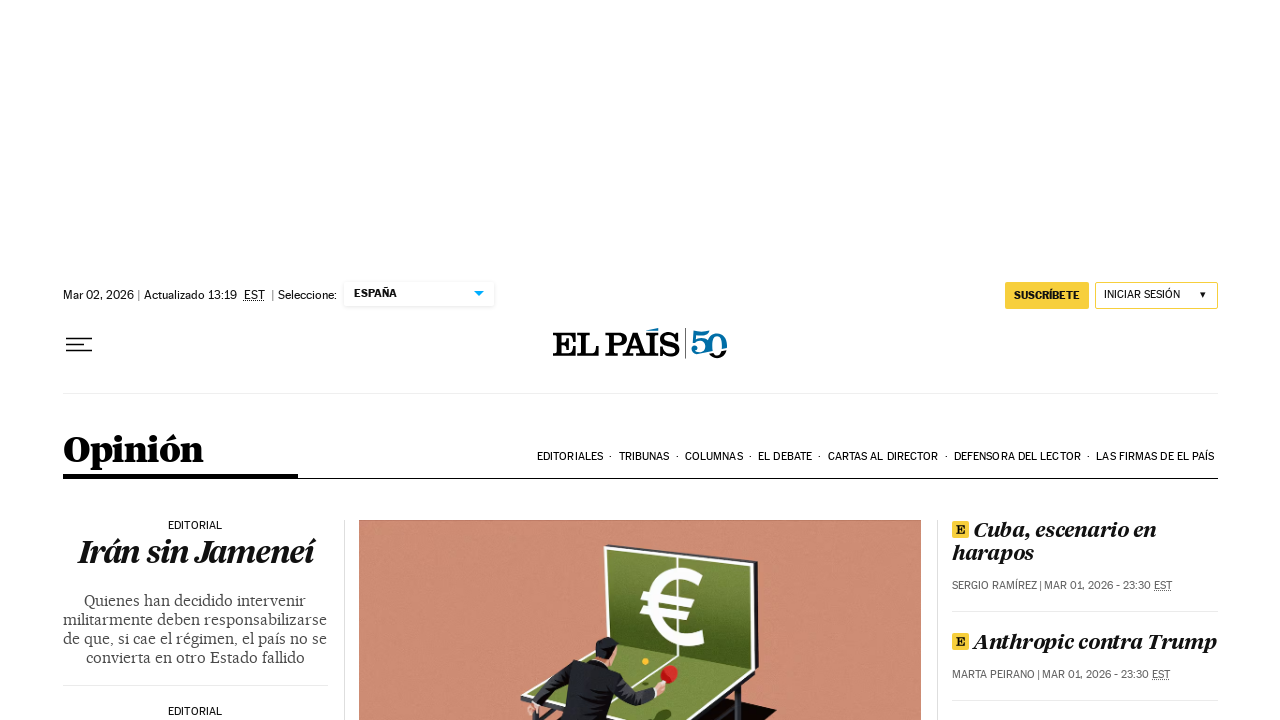

Retrieved the first 5 articles from the page
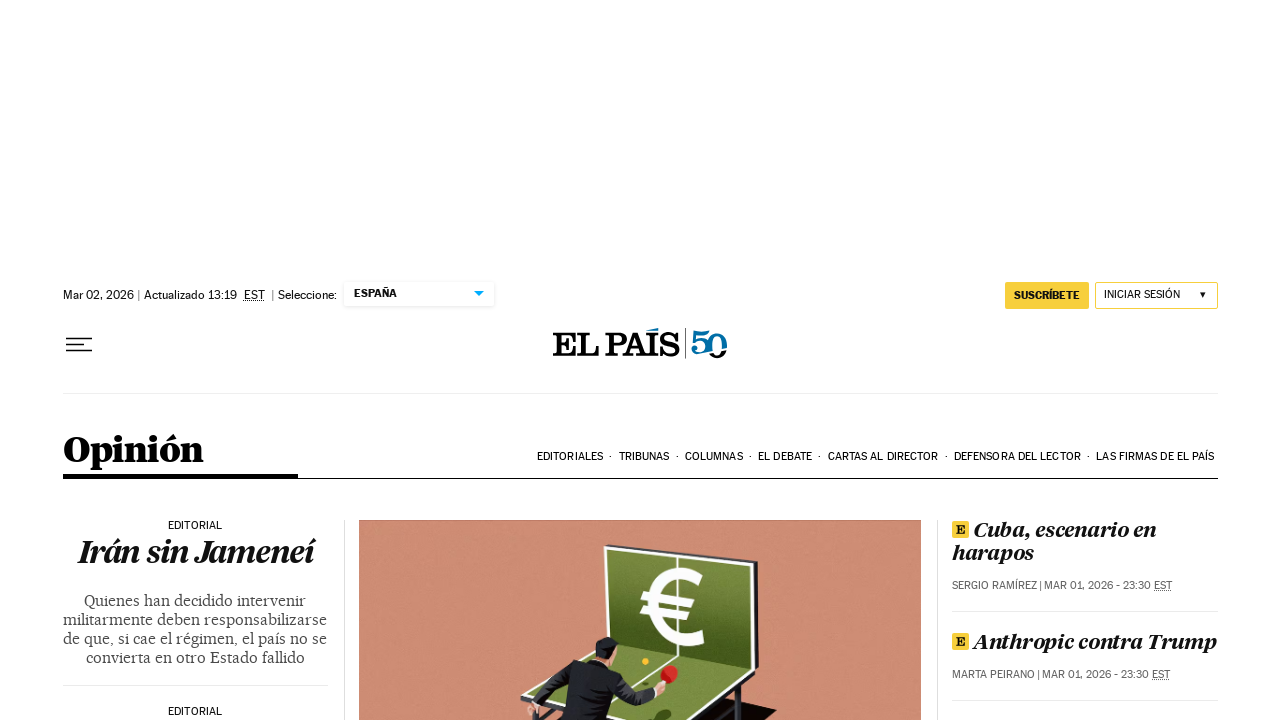

Verified that articles are present on the page
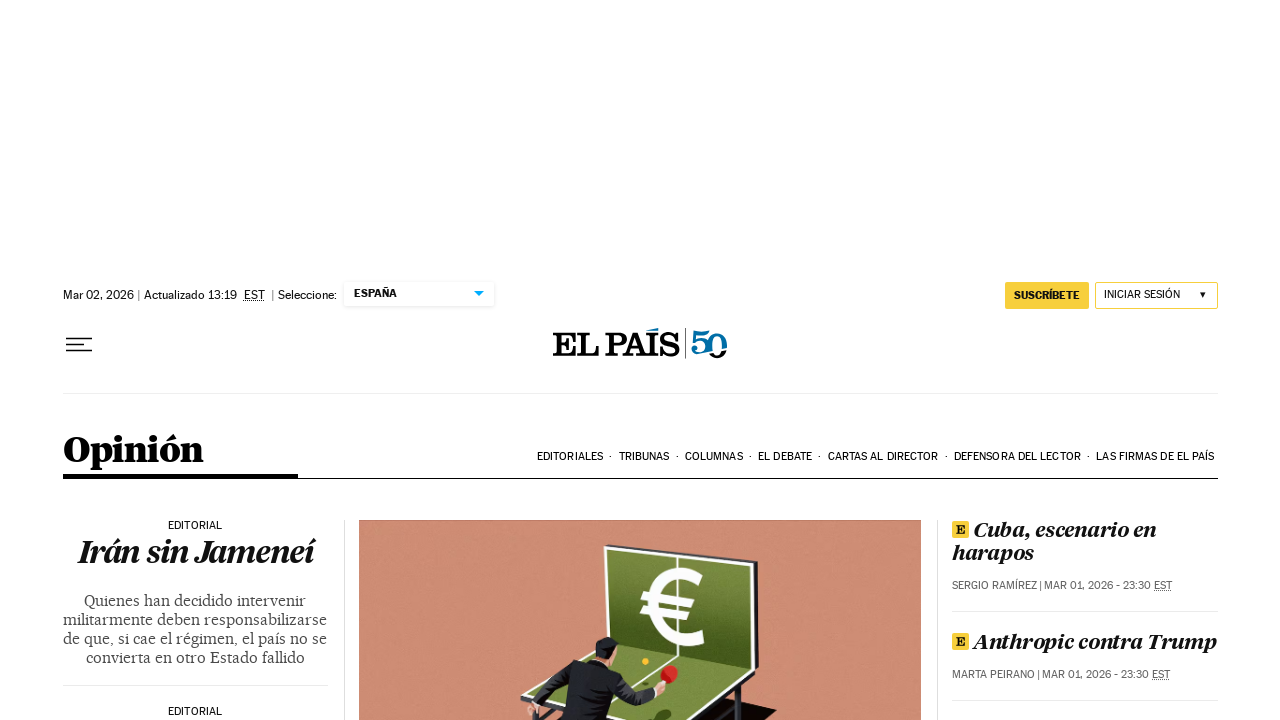

Scrolled article 1 into view
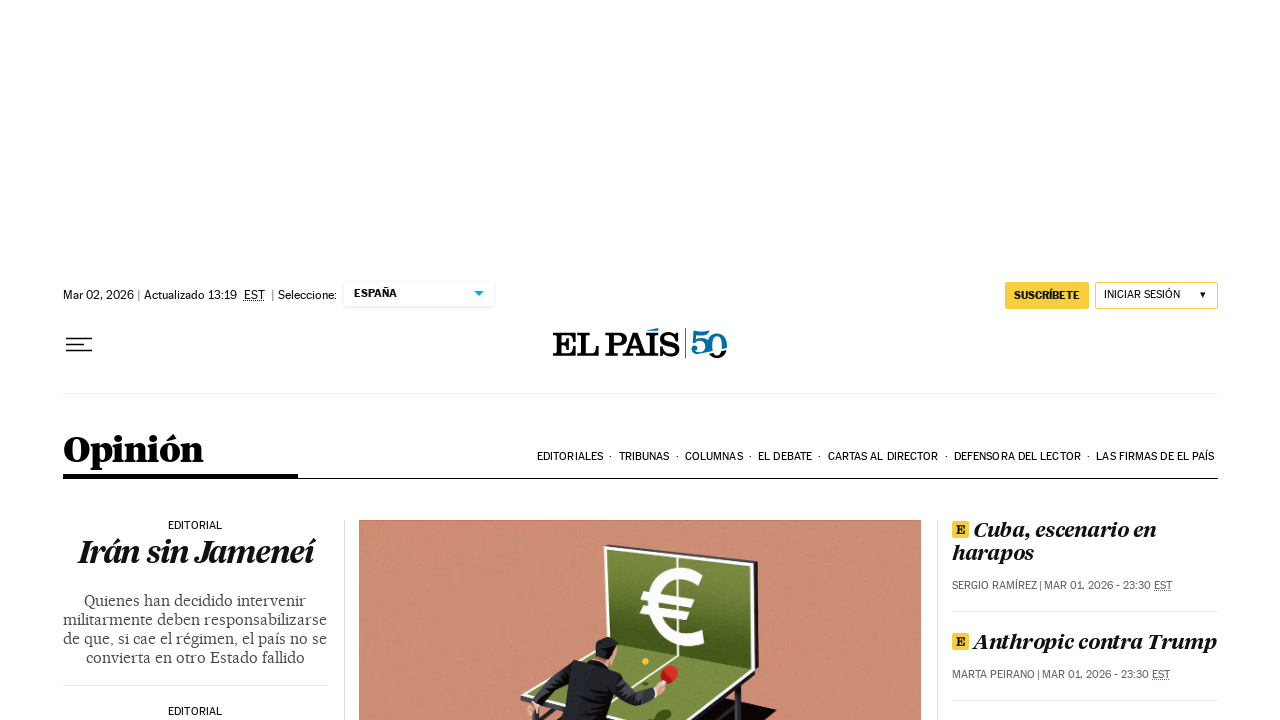

Waited for lazy-loaded content to load in article 1
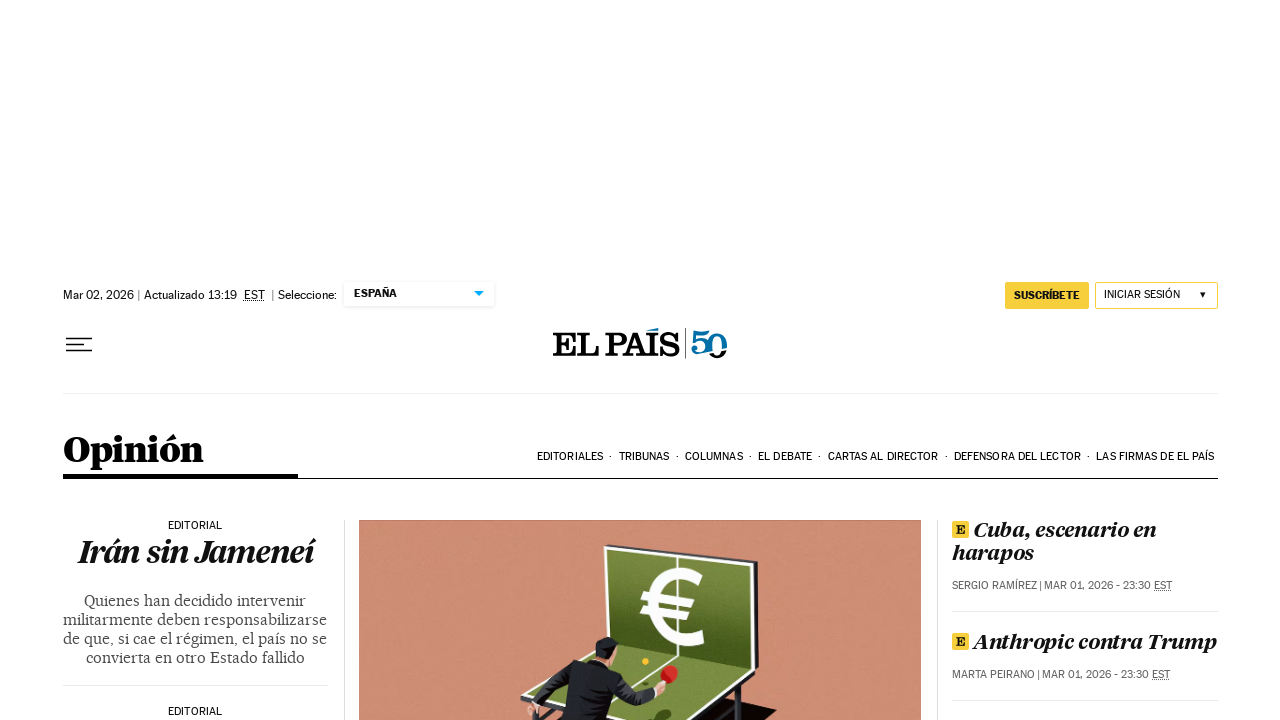

Verified that article 1 is visible
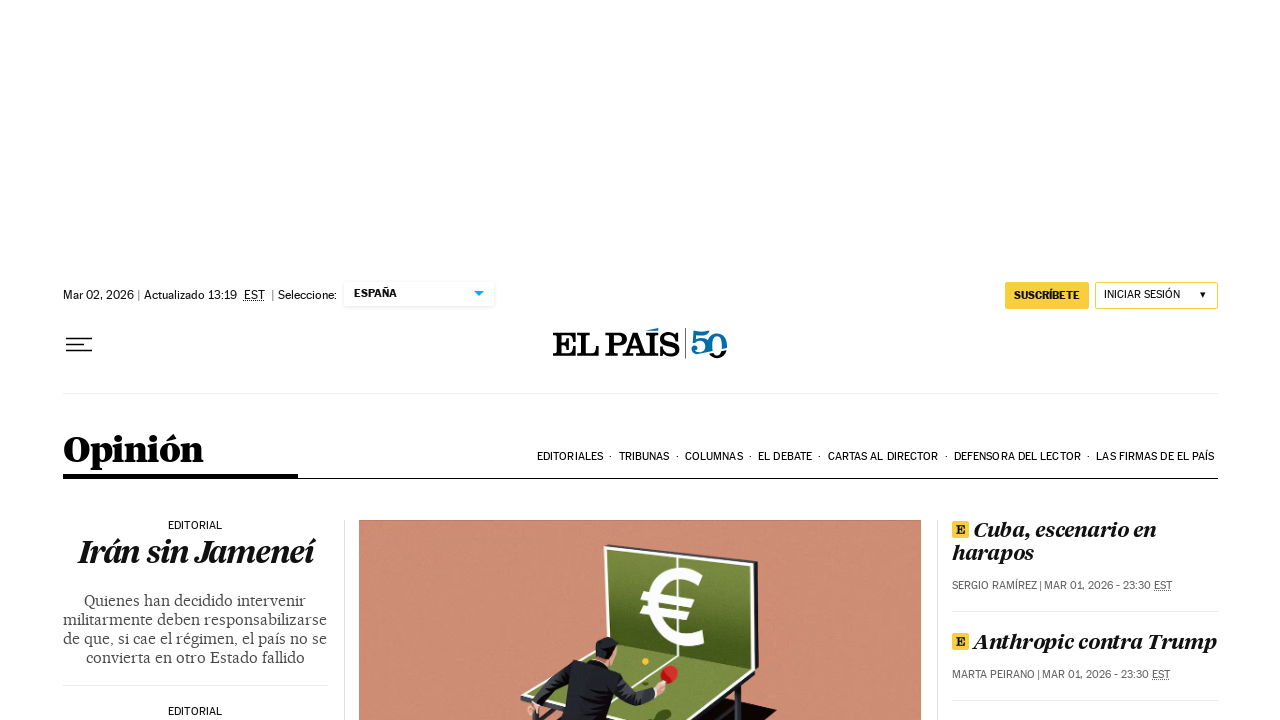

Located title element in article 1
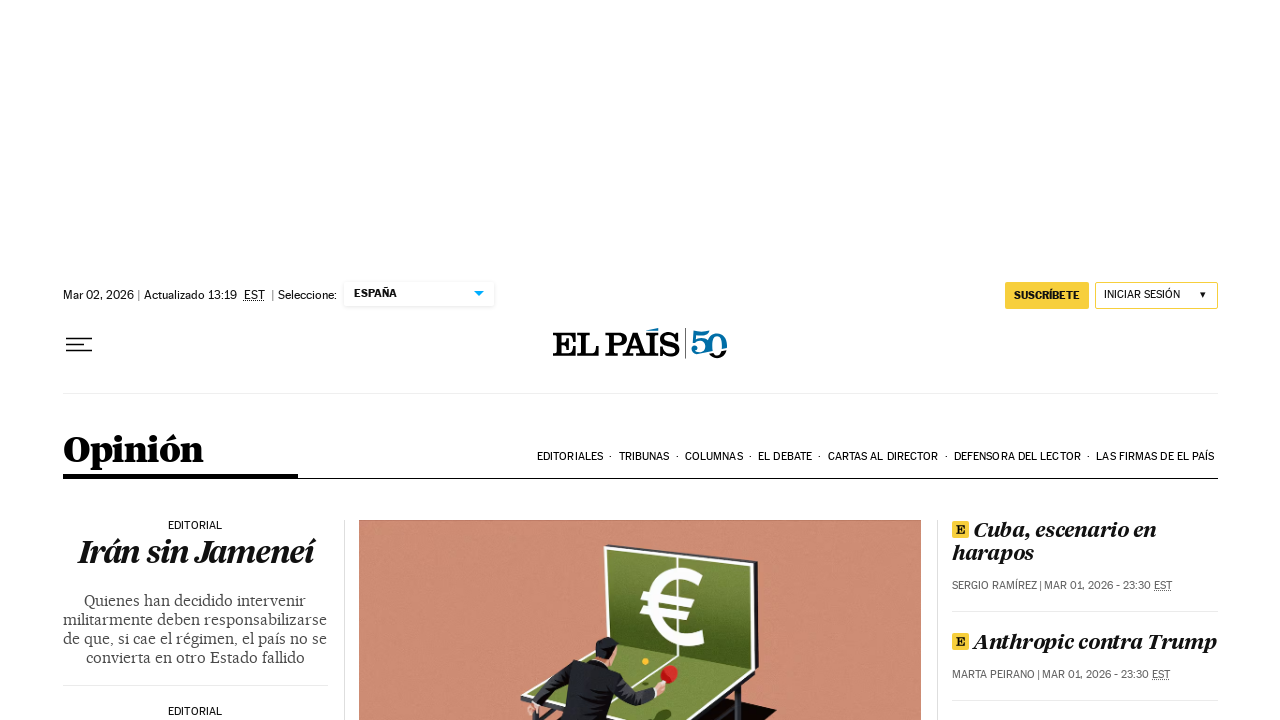

Waited for title to be visible in article 1
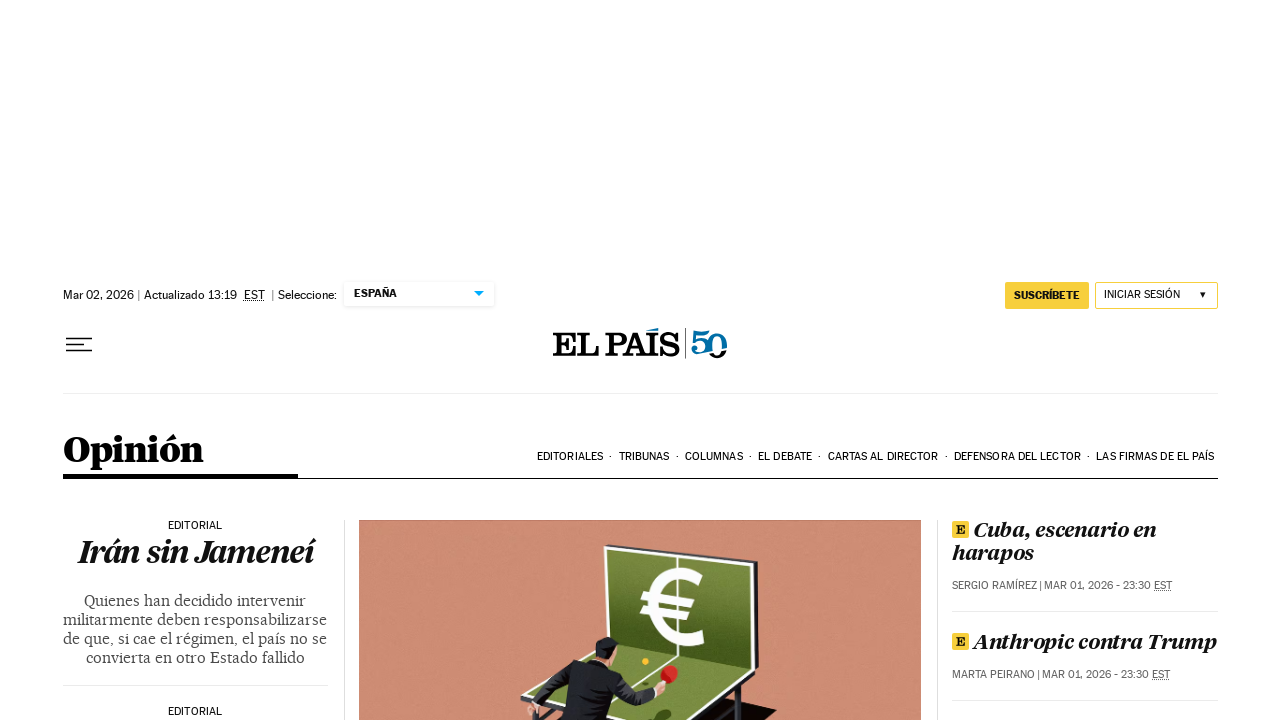

Scrolled article 2 into view
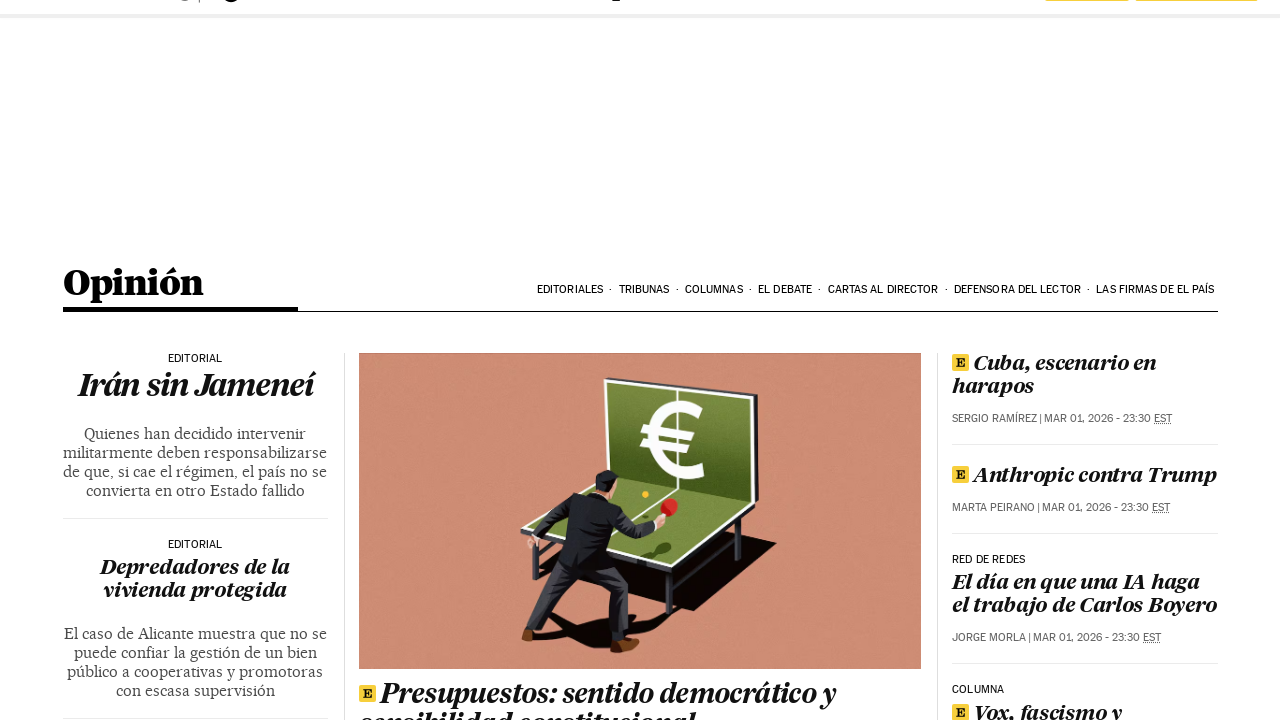

Waited for lazy-loaded content to load in article 2
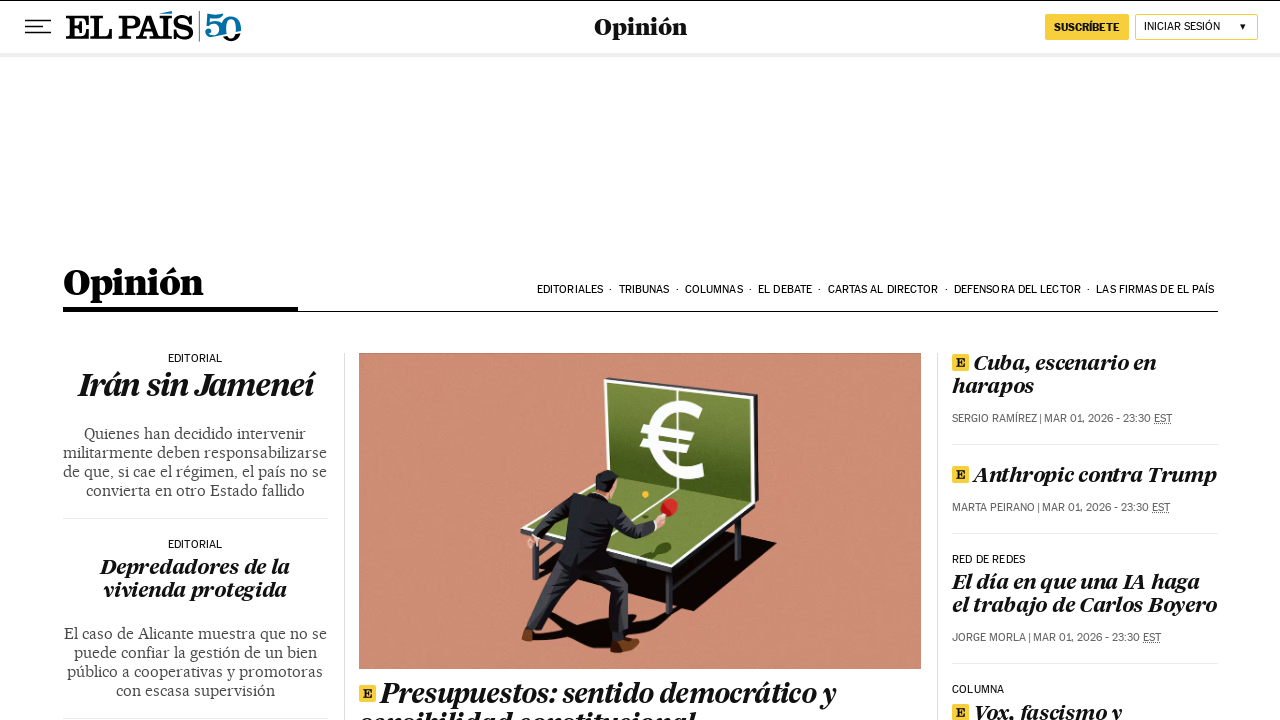

Verified that article 2 is visible
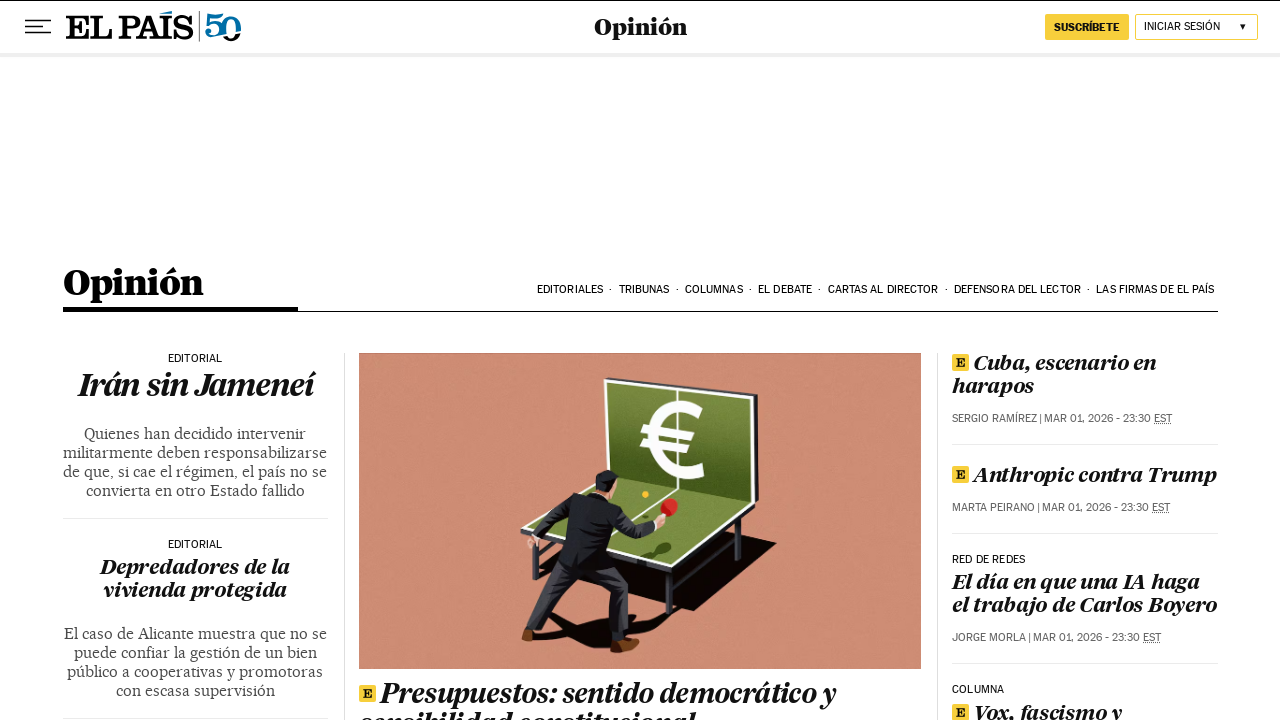

Located title element in article 2
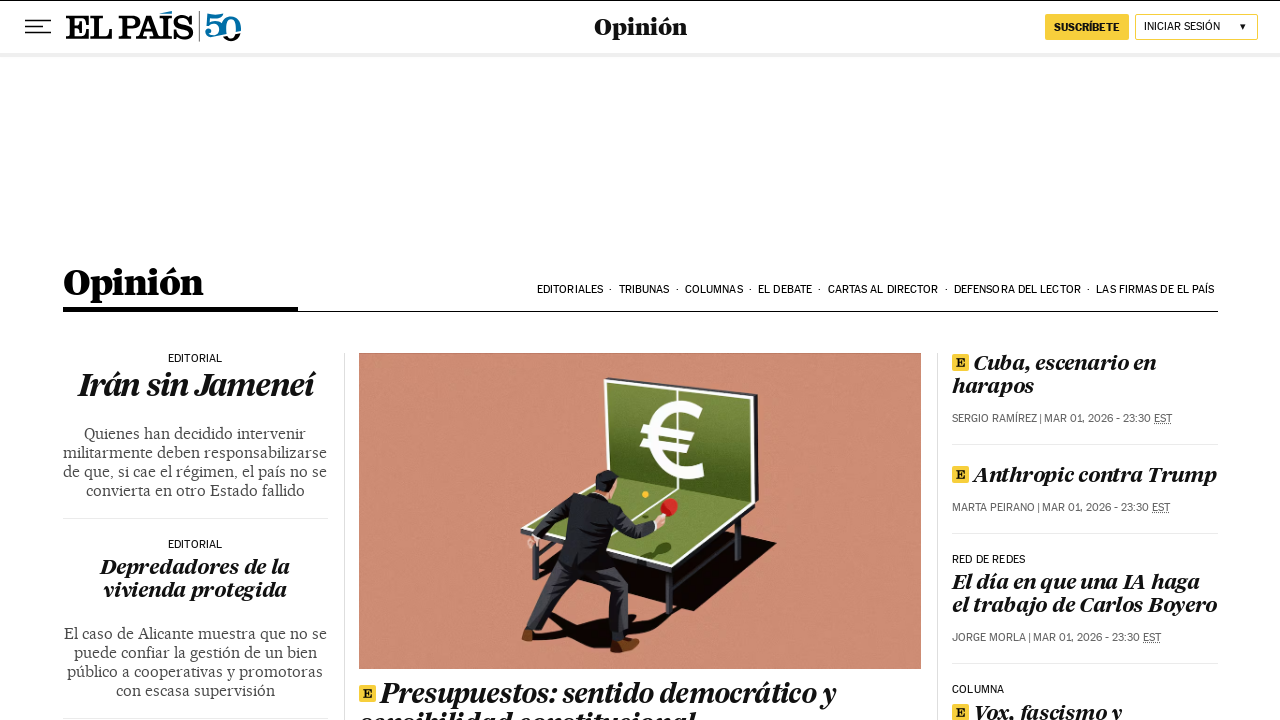

Waited for title to be visible in article 2
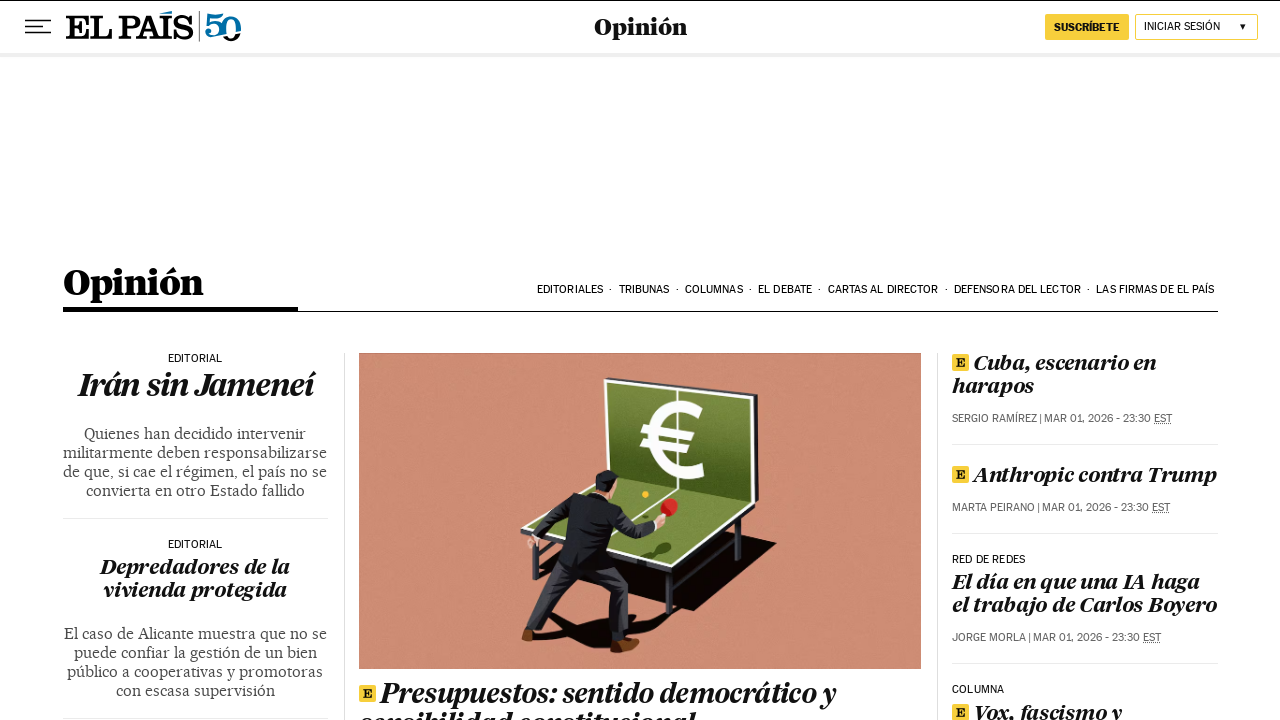

Scrolled article 3 into view
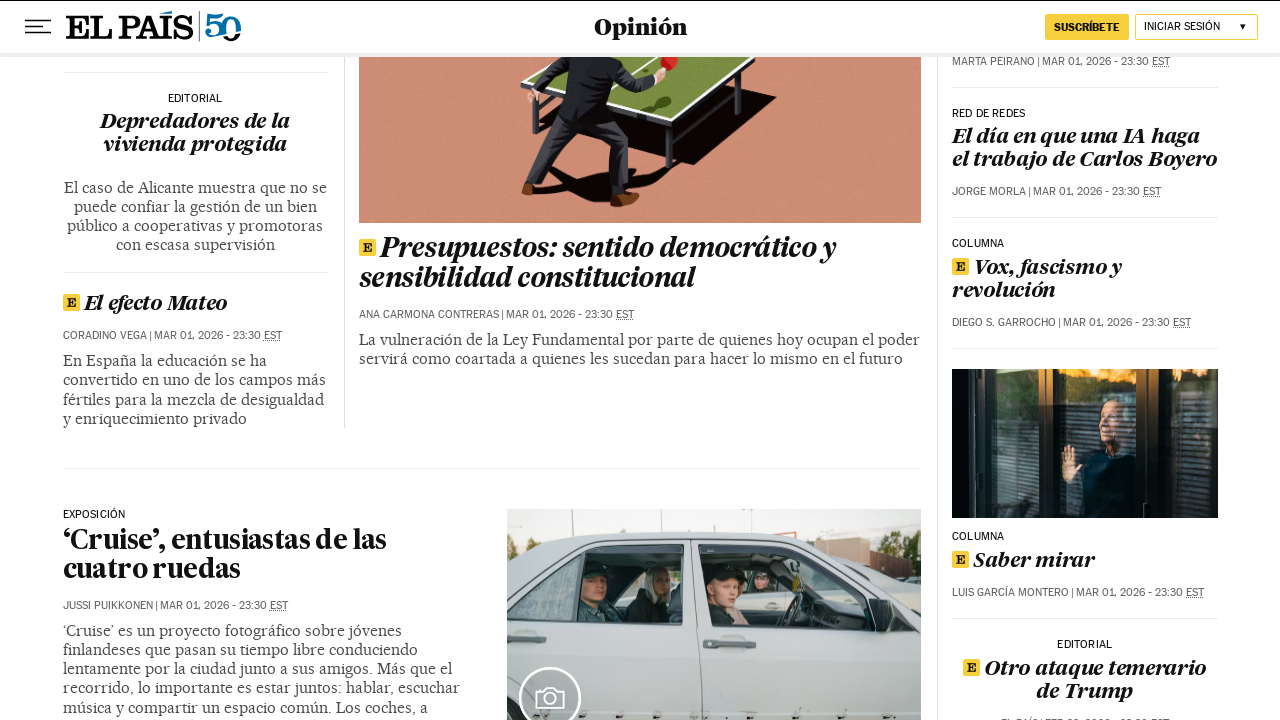

Waited for lazy-loaded content to load in article 3
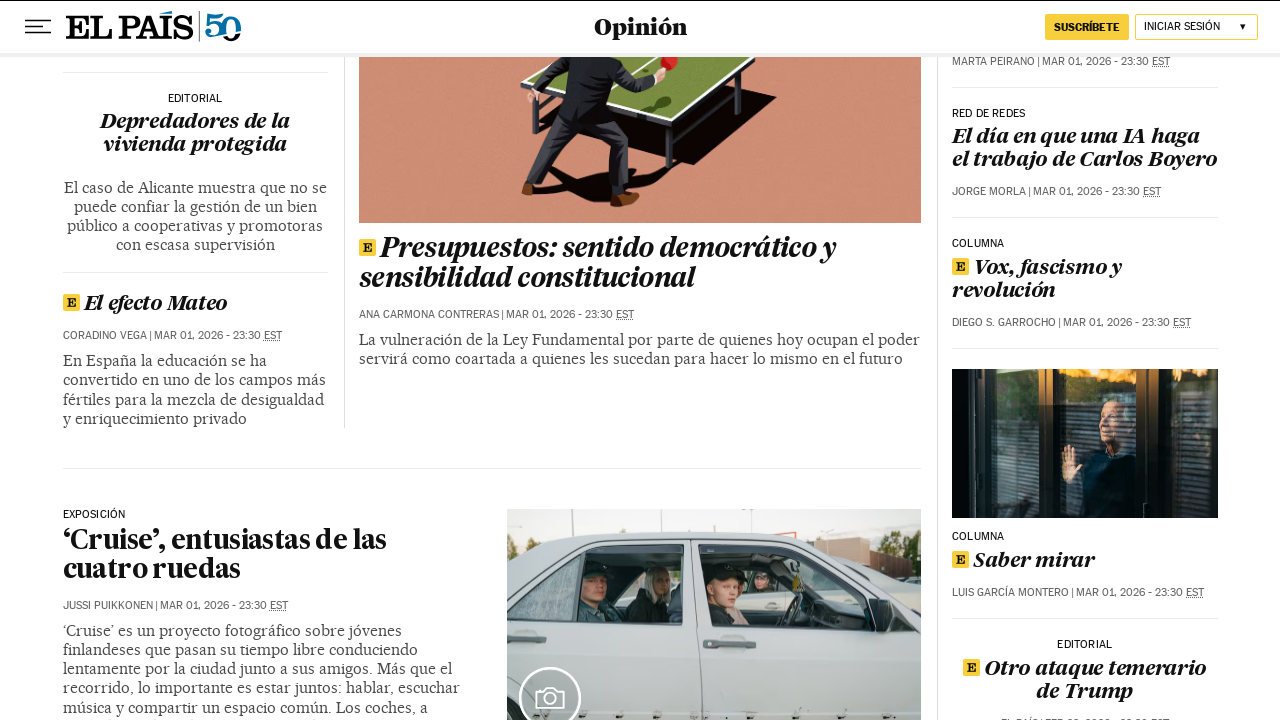

Verified that article 3 is visible
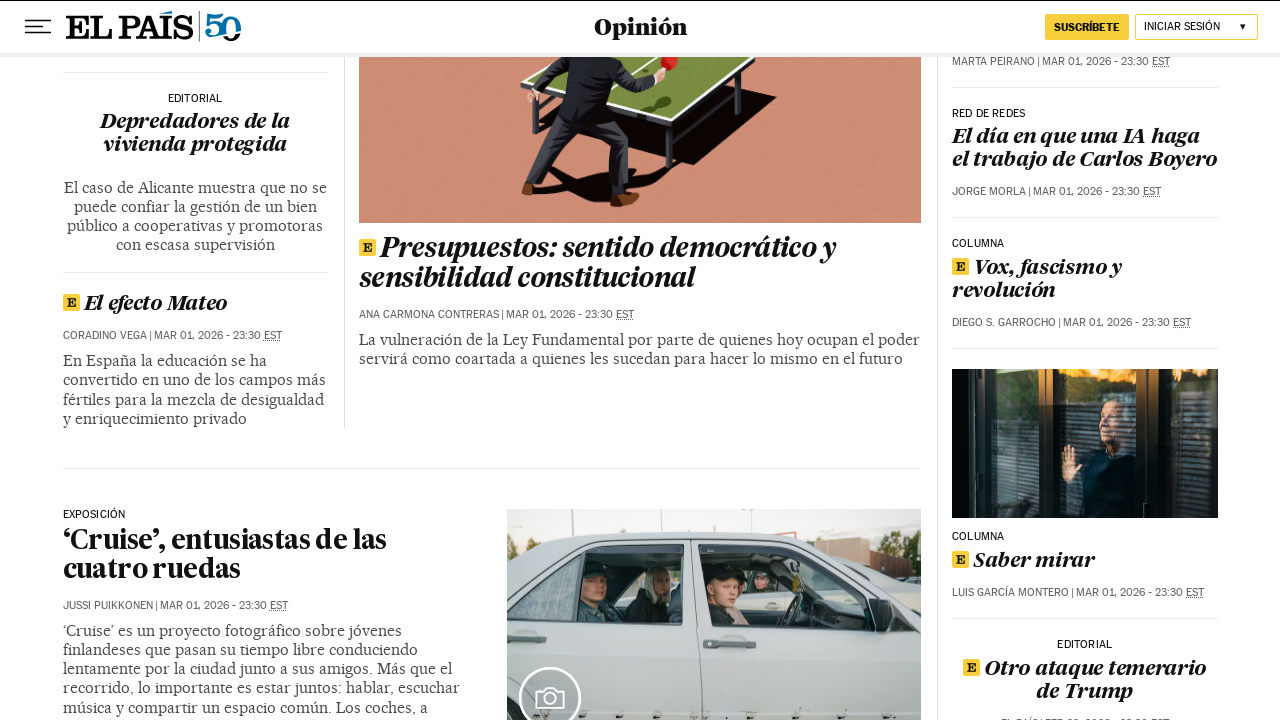

Located title element in article 3
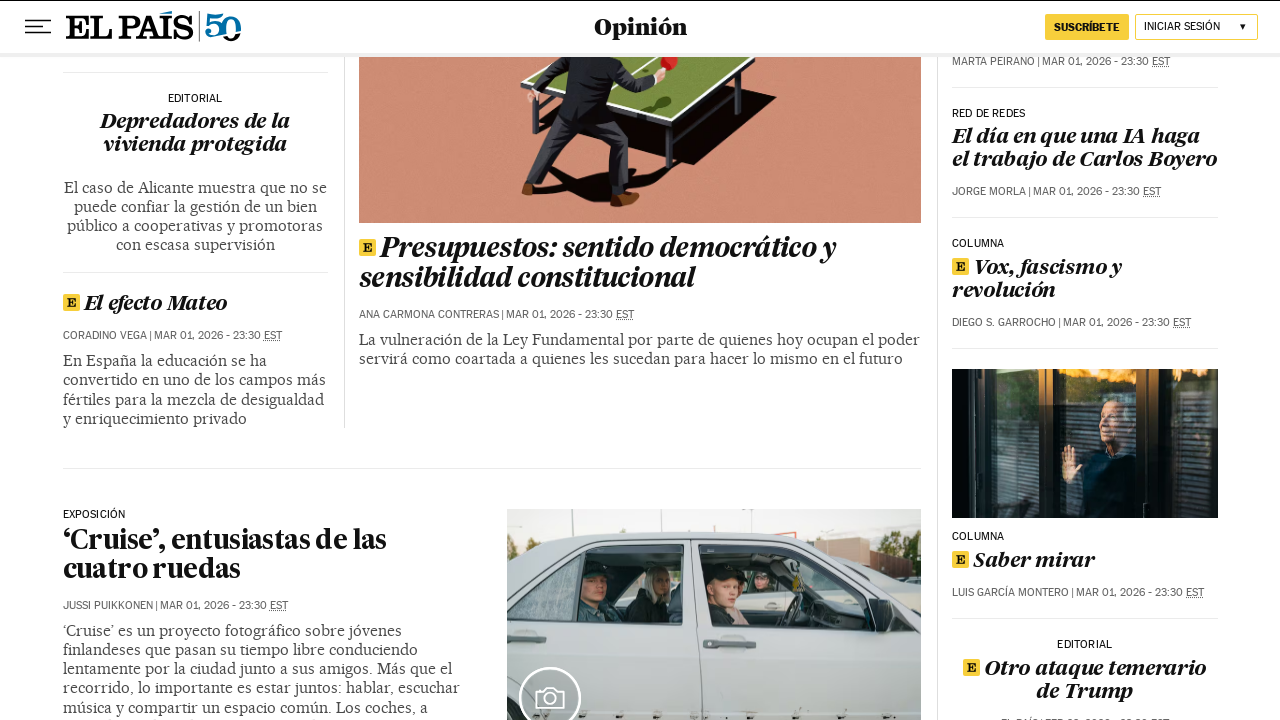

Waited for title to be visible in article 3
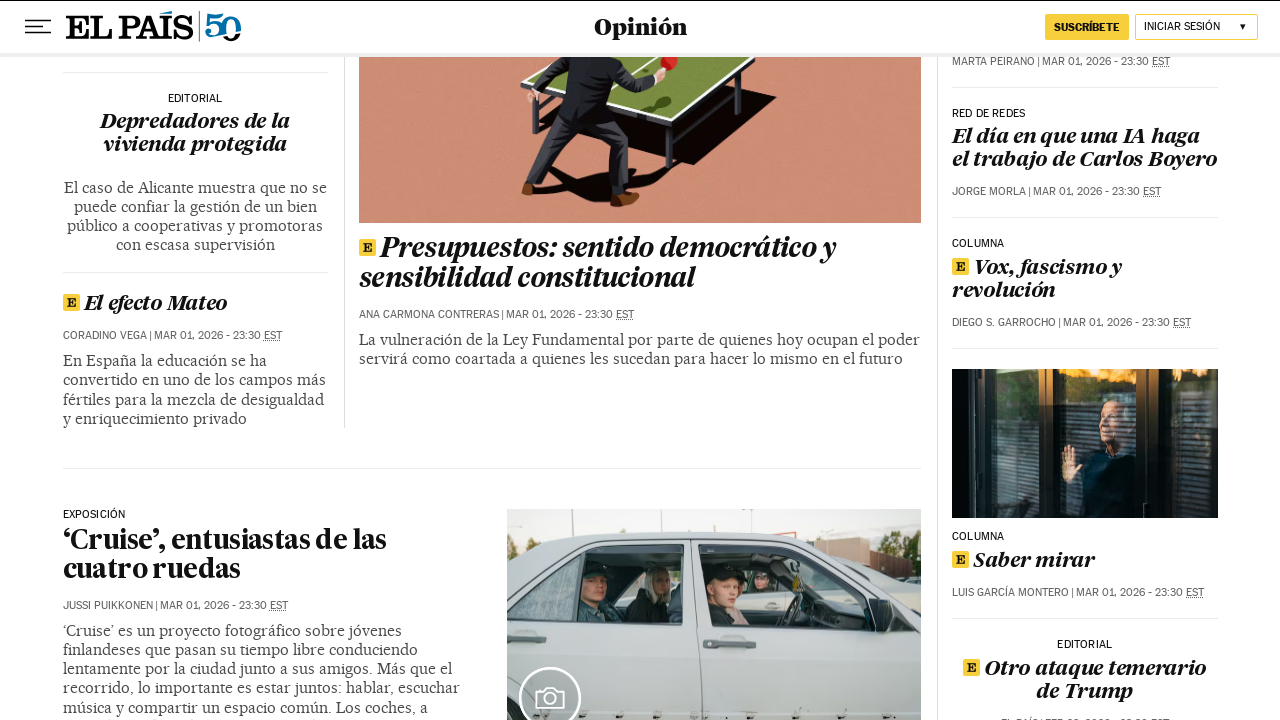

Scrolled article 4 into view
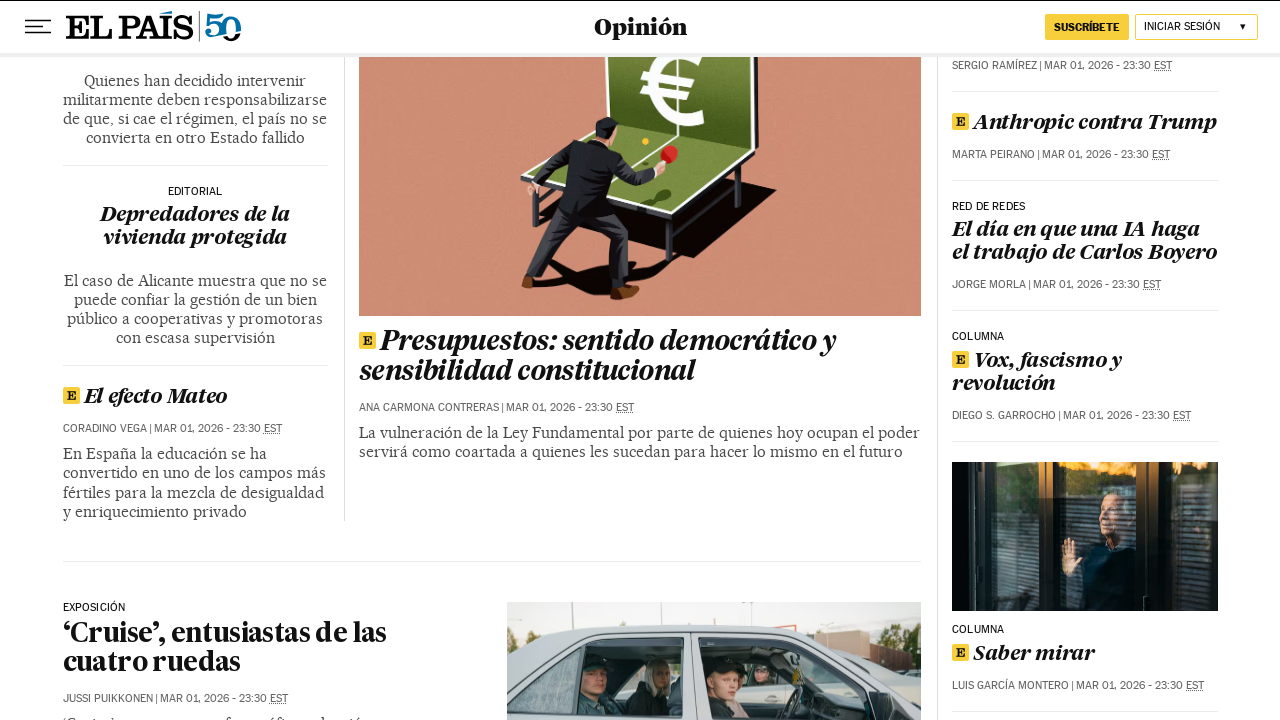

Waited for lazy-loaded content to load in article 4
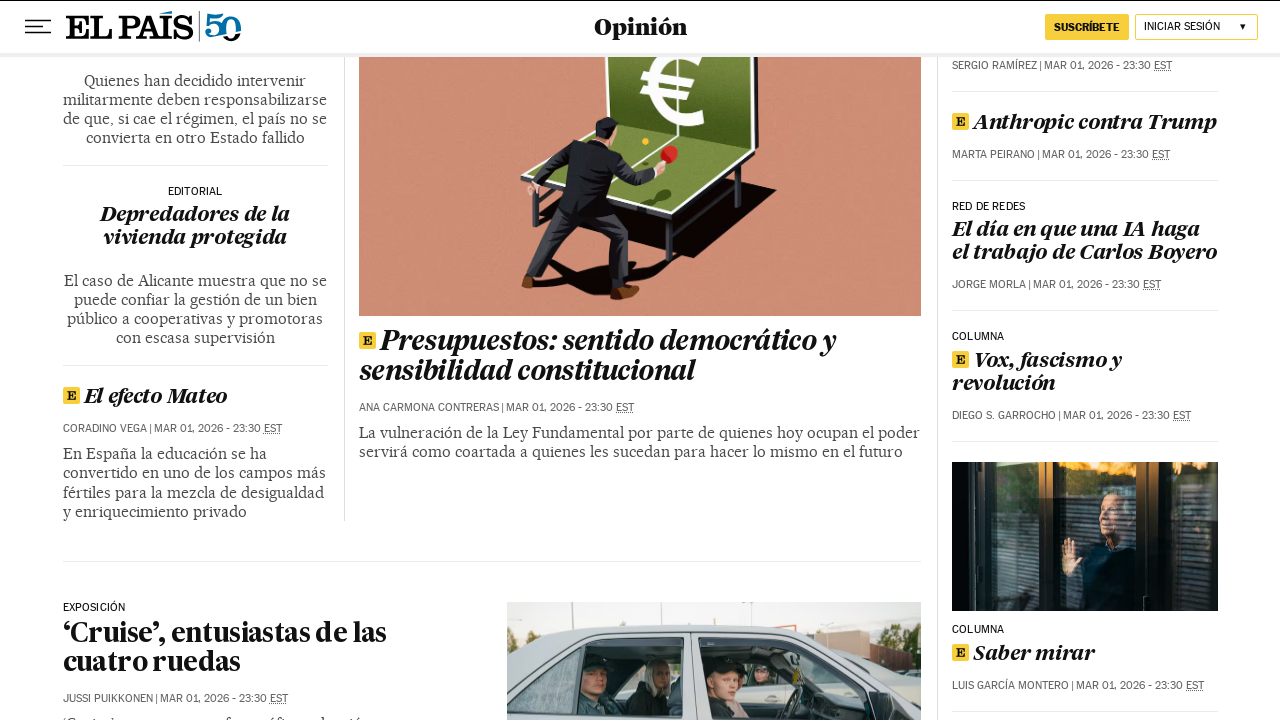

Verified that article 4 is visible
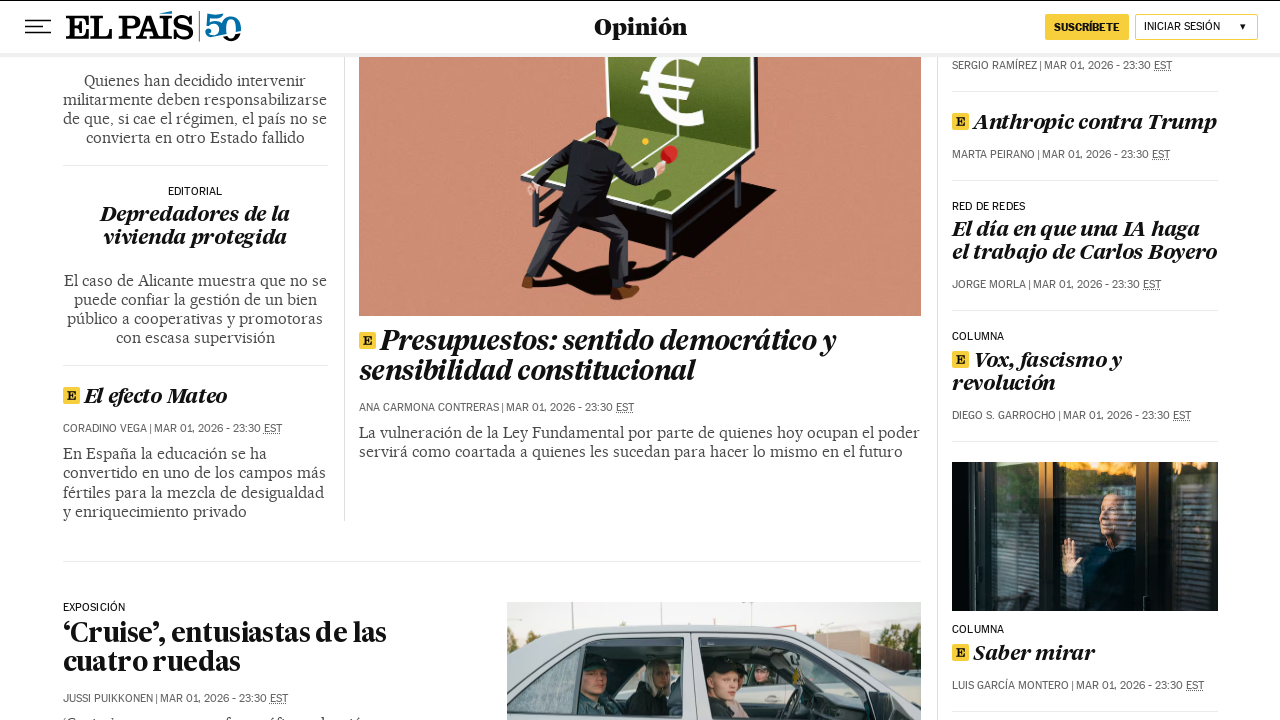

Located title element in article 4
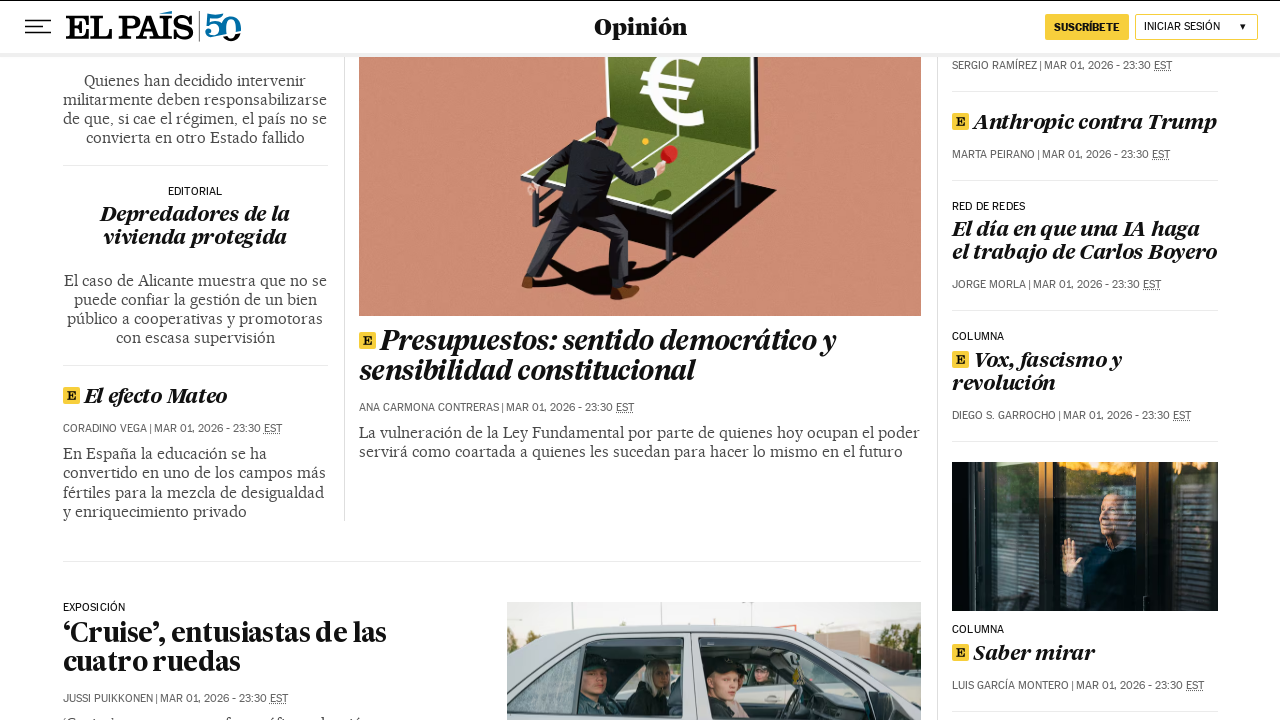

Waited for title to be visible in article 4
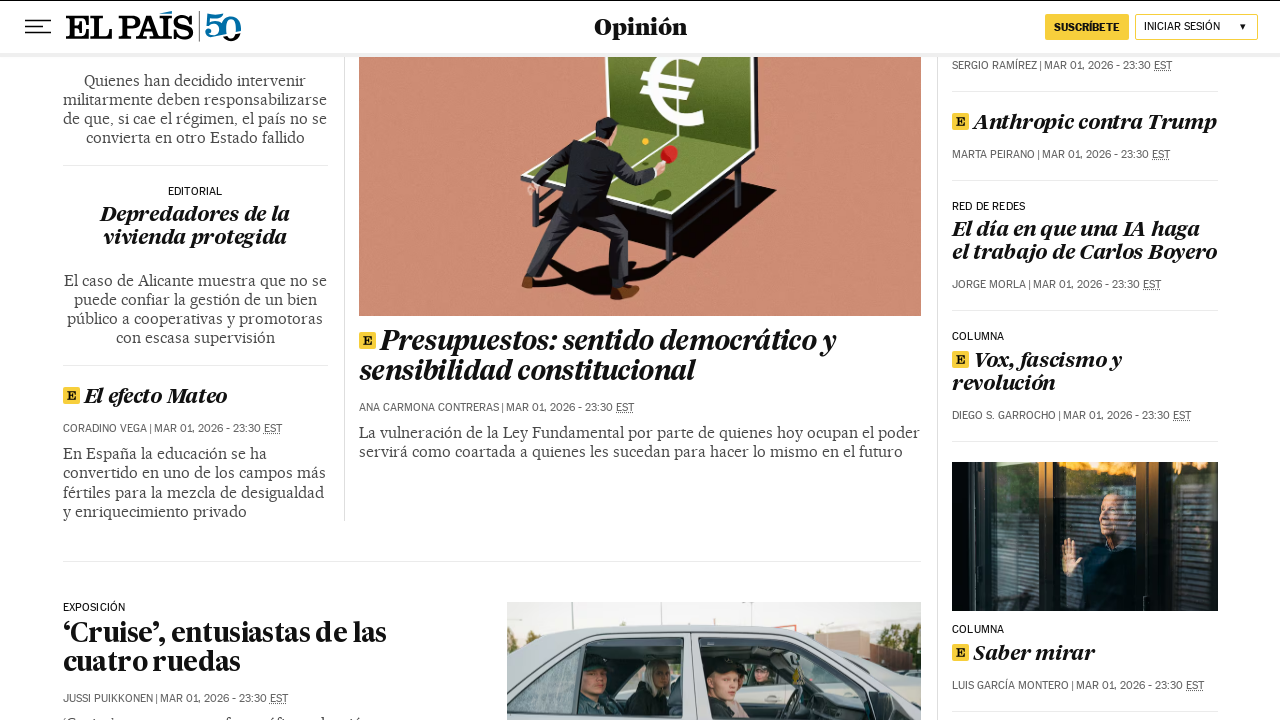

Scrolled article 5 into view
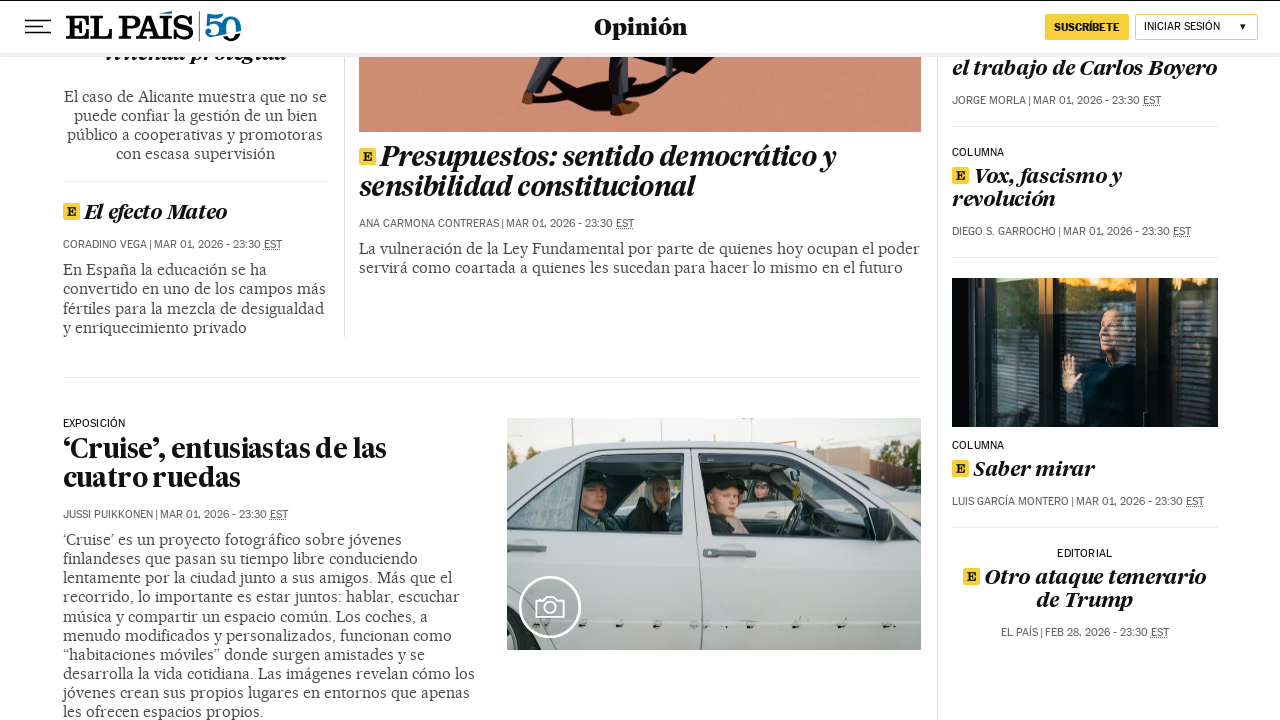

Waited for lazy-loaded content to load in article 5
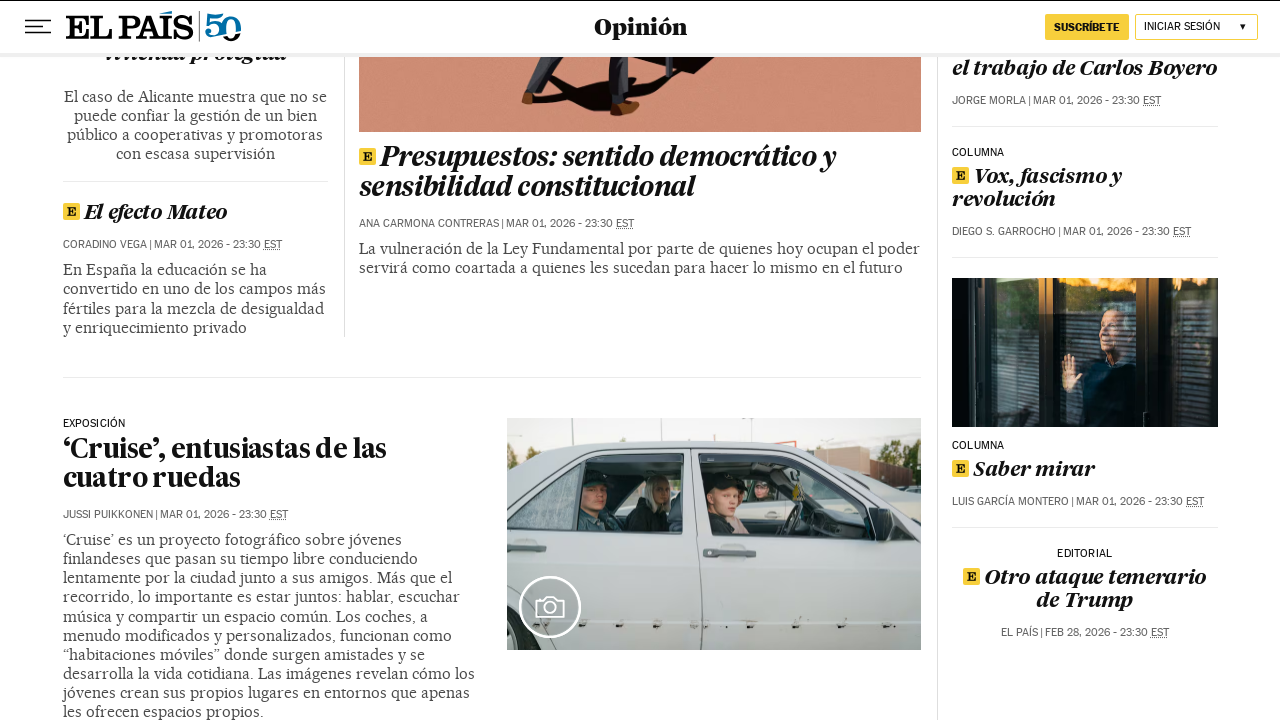

Verified that article 5 is visible
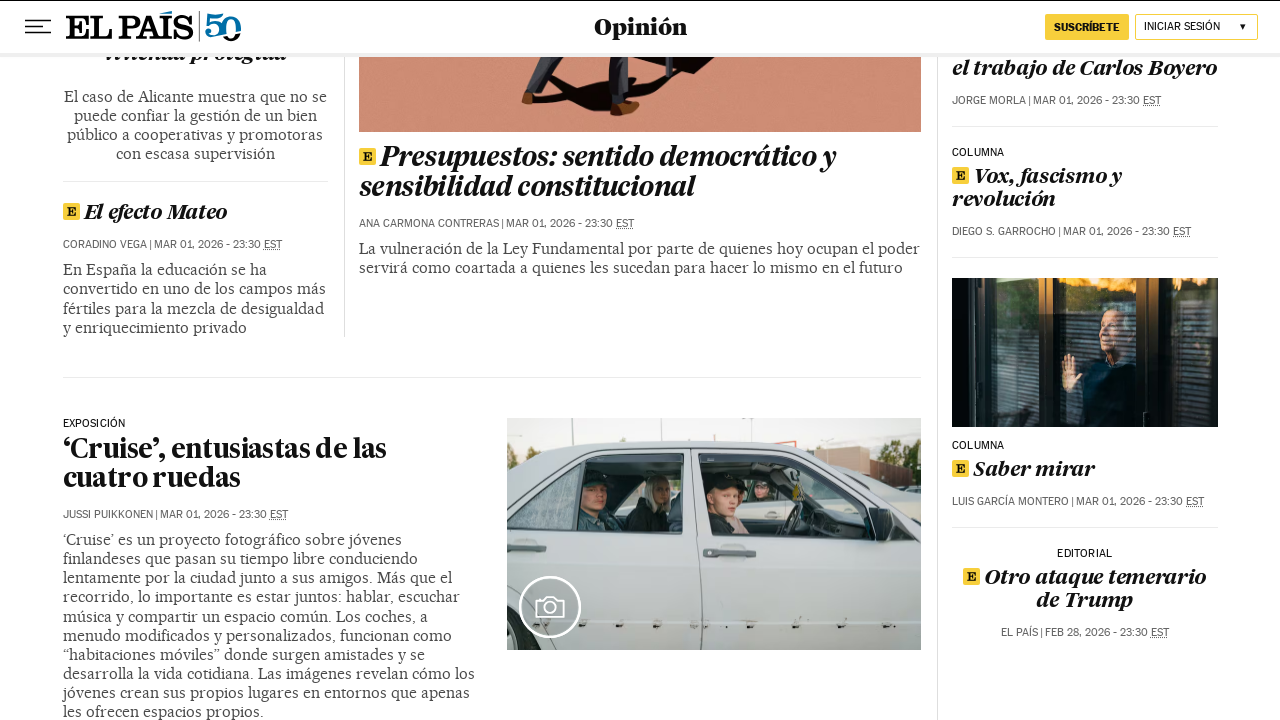

Located title element in article 5
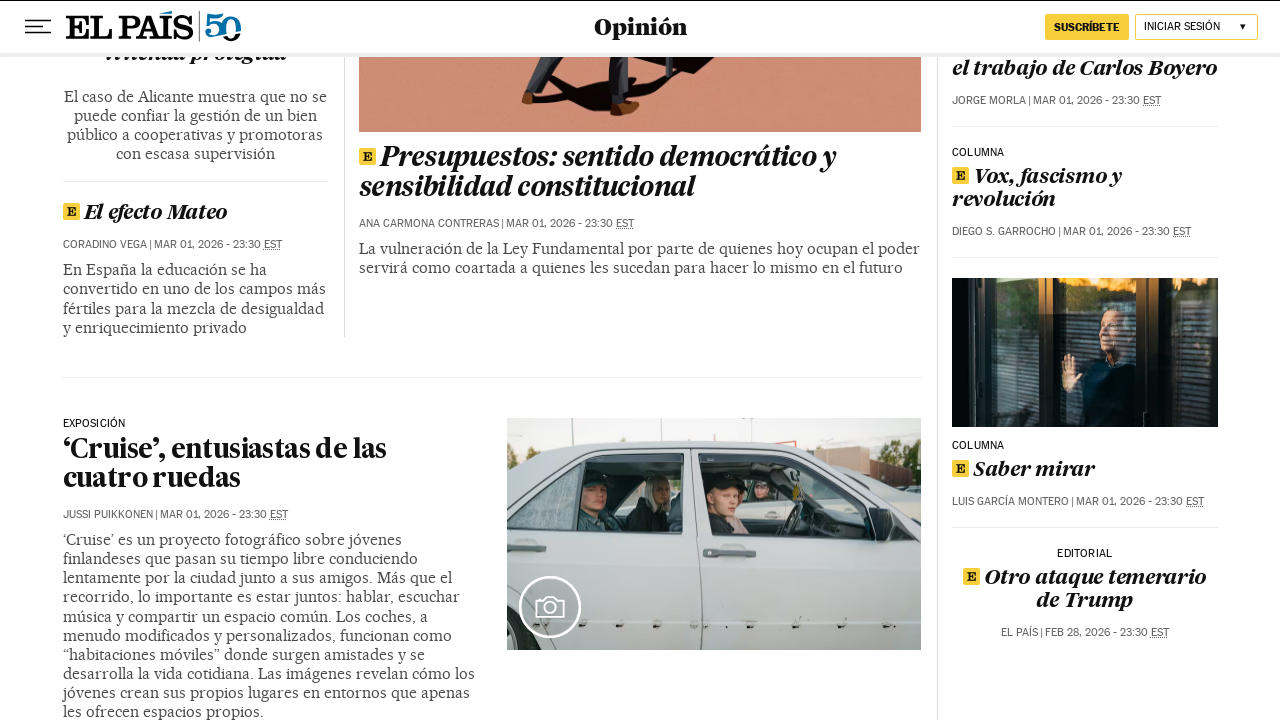

Waited for title to be visible in article 5
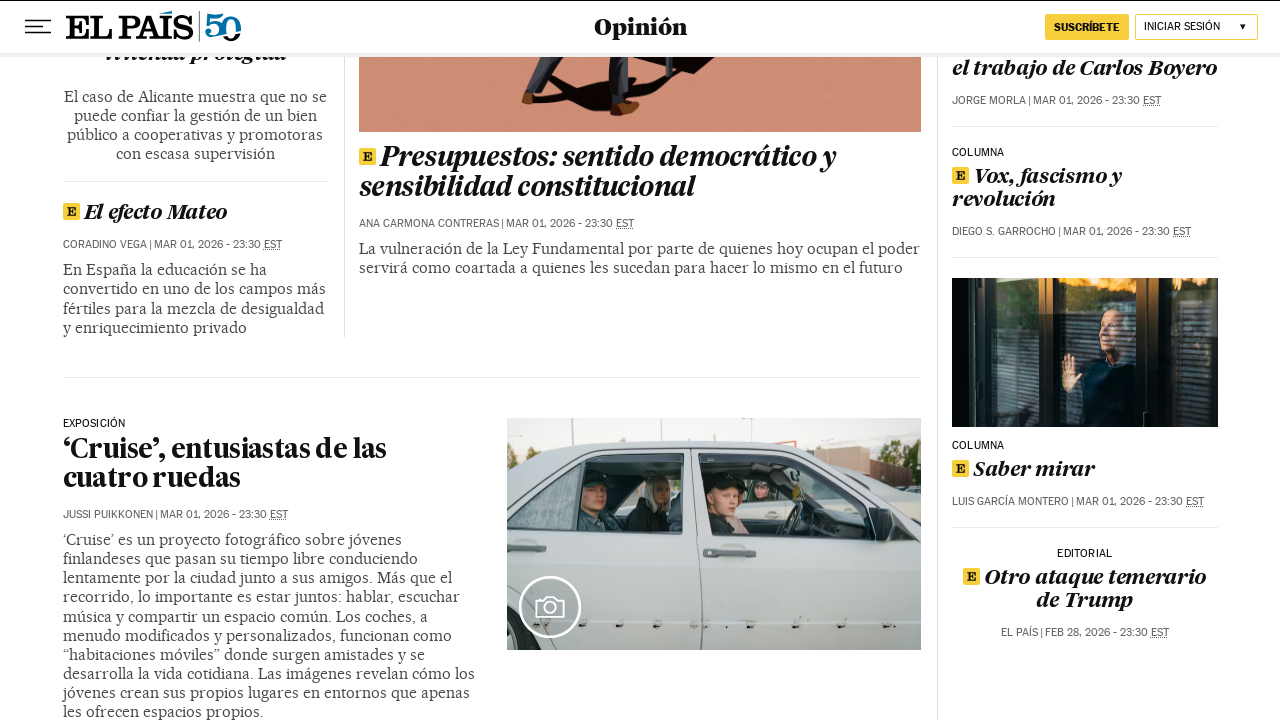

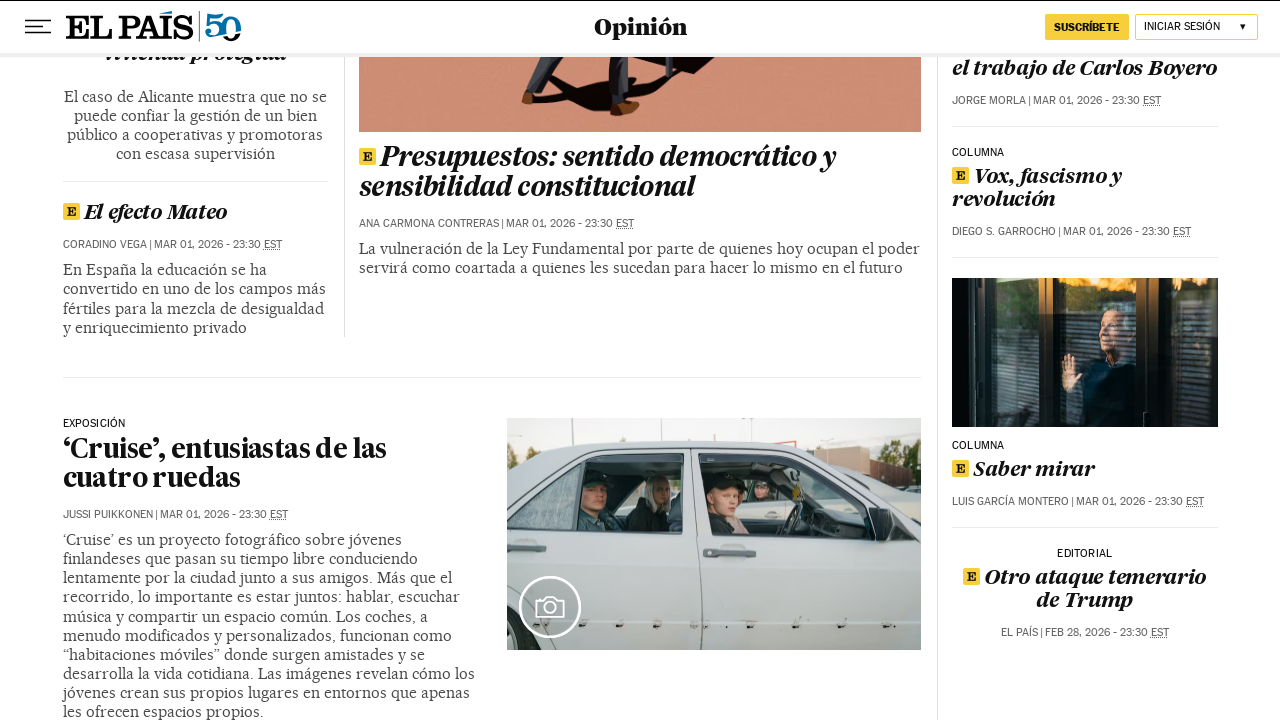